Tests column sorting functionality by clicking twice on a column header and verifying the items are sorted in descending (reverse) order

Starting URL: https://rahulshettyacademy.com/seleniumPractise/#/offers

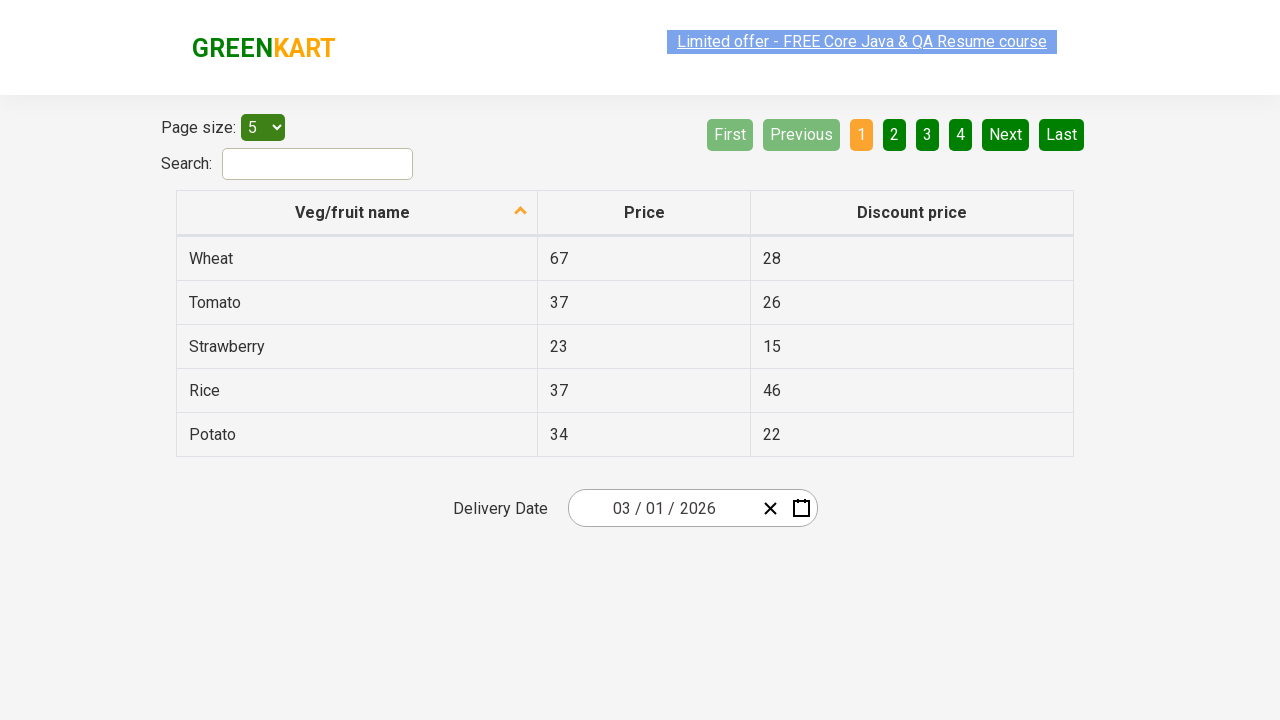

Navigated to offers page
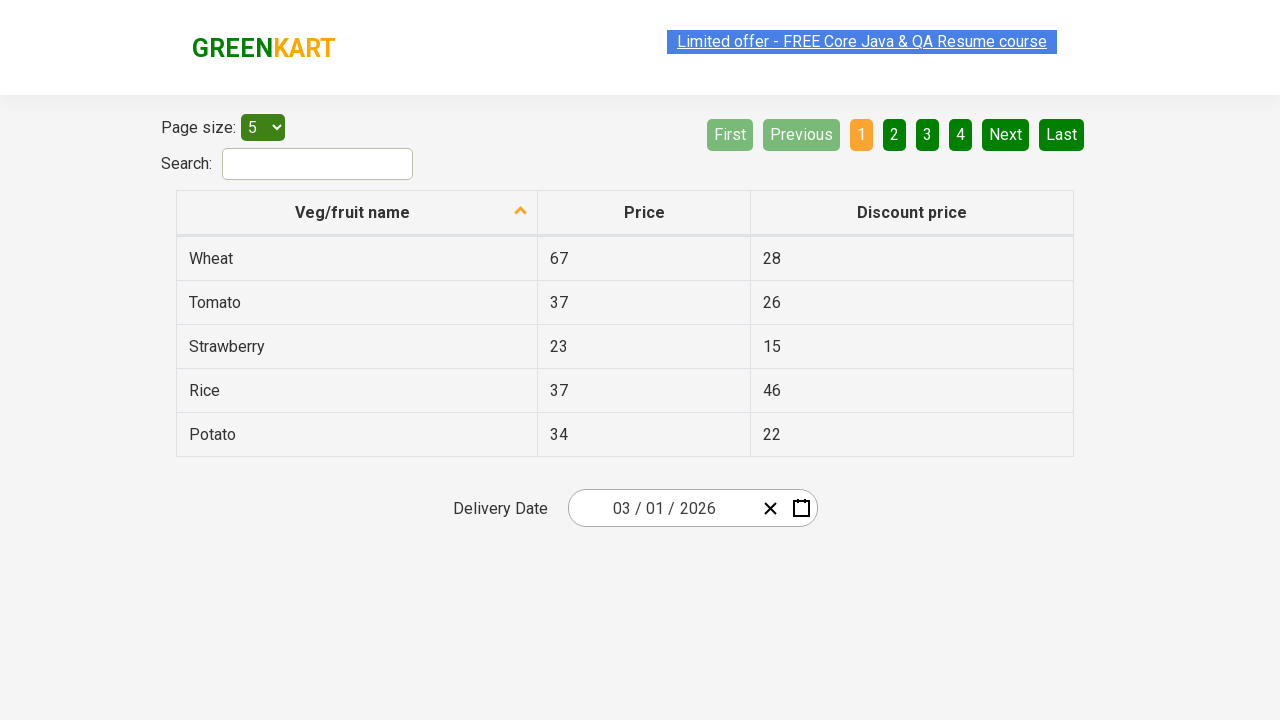

Clicked Veg/Fruit Name column header (first click) at (357, 213) on th:has-text('Veg/Fruit Name')
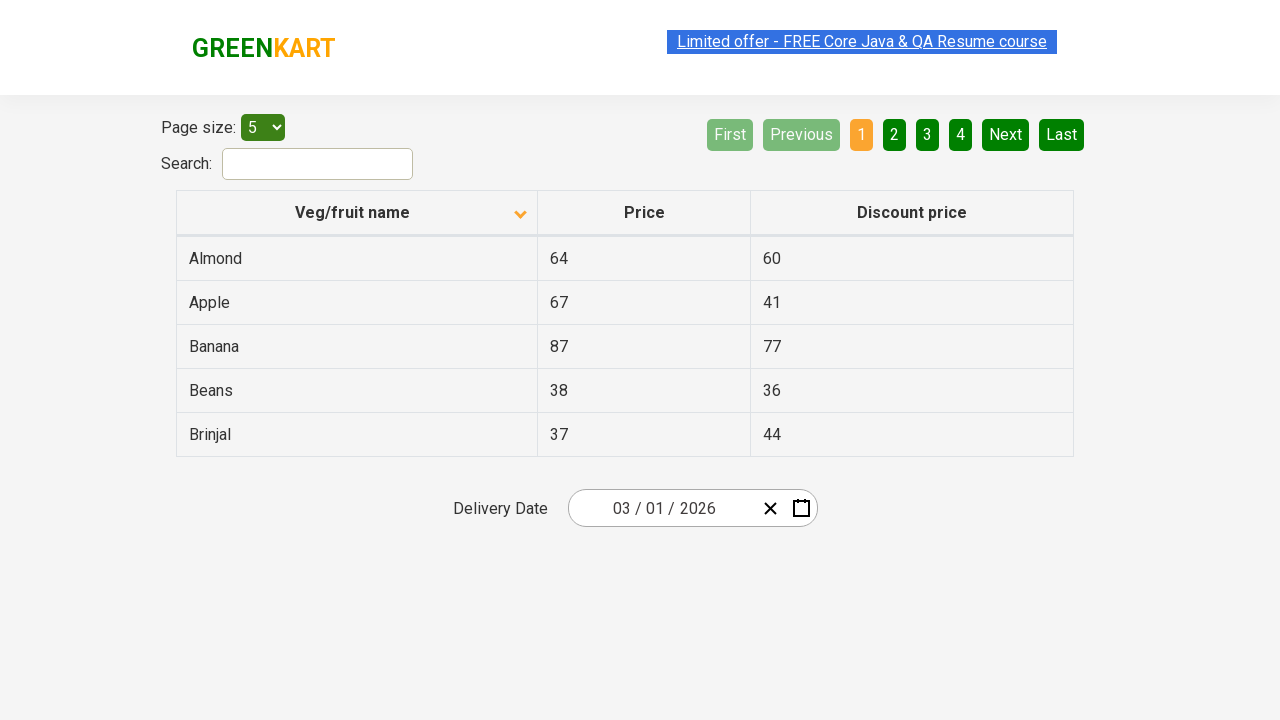

Waited 500ms for UI update
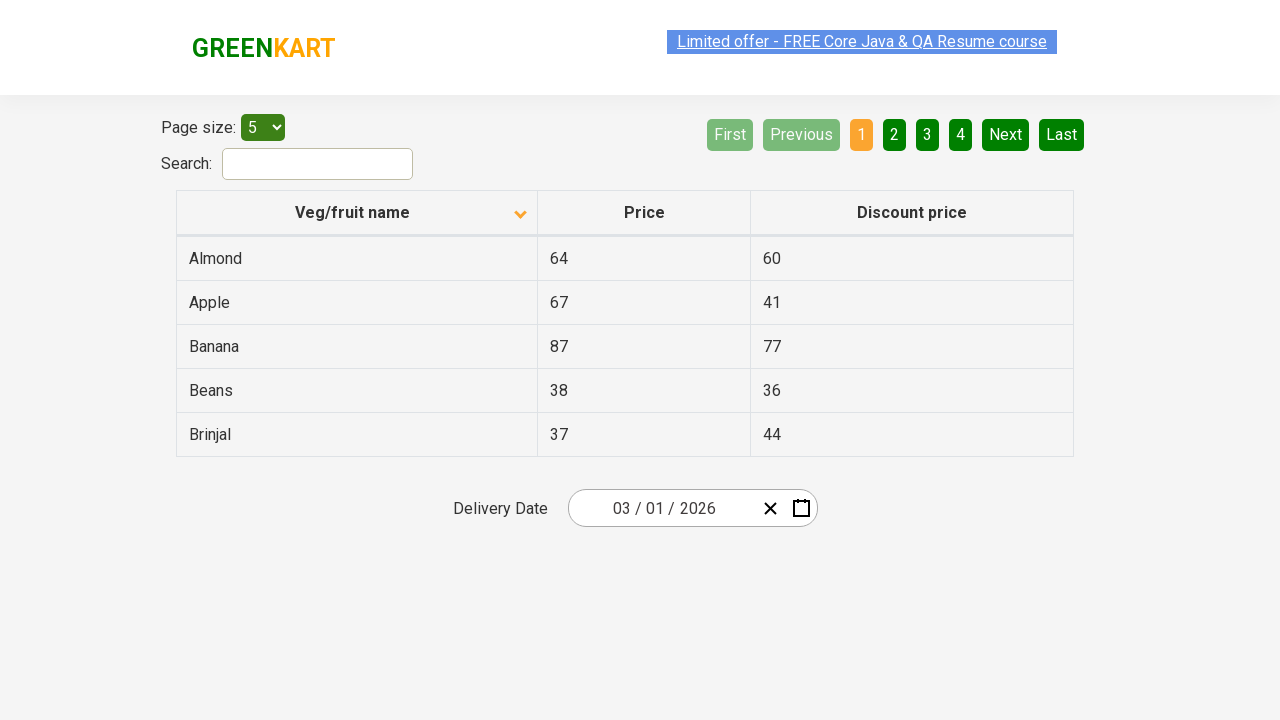

Clicked Veg/Fruit Name column header (second click for reverse sort) at (357, 213) on th:has-text('Veg/Fruit Name')
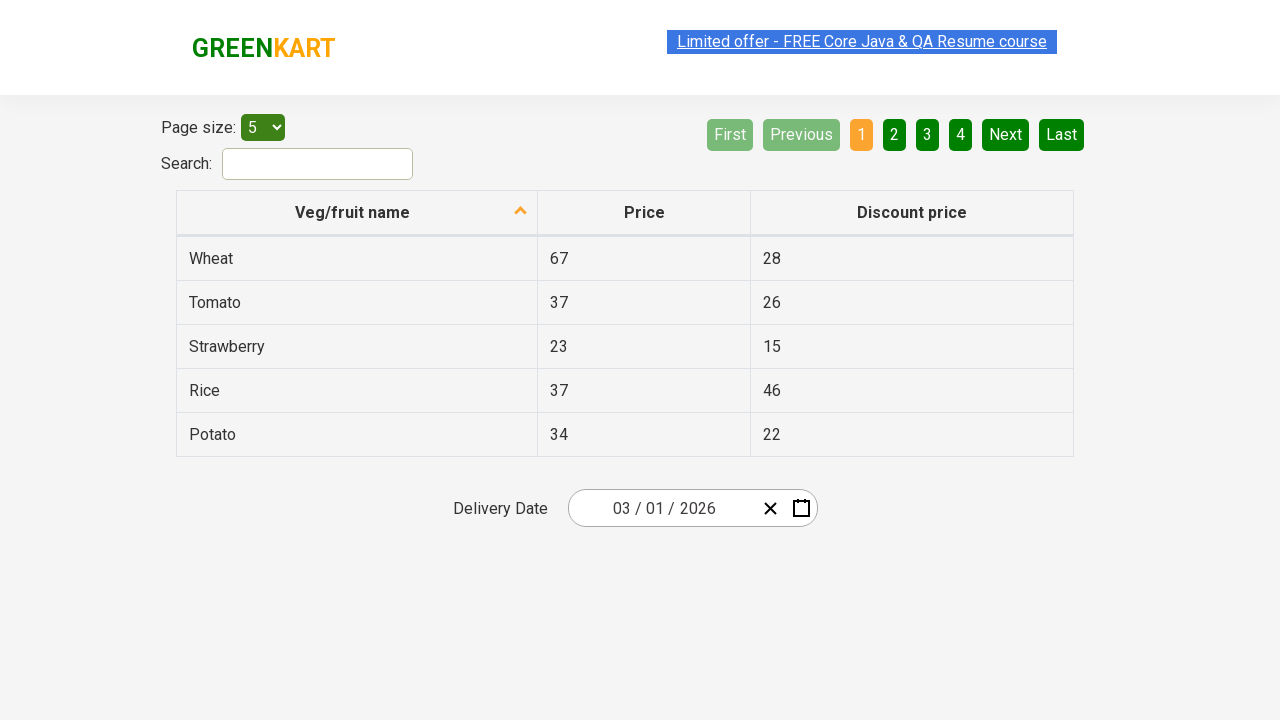

Waited for table rows to load
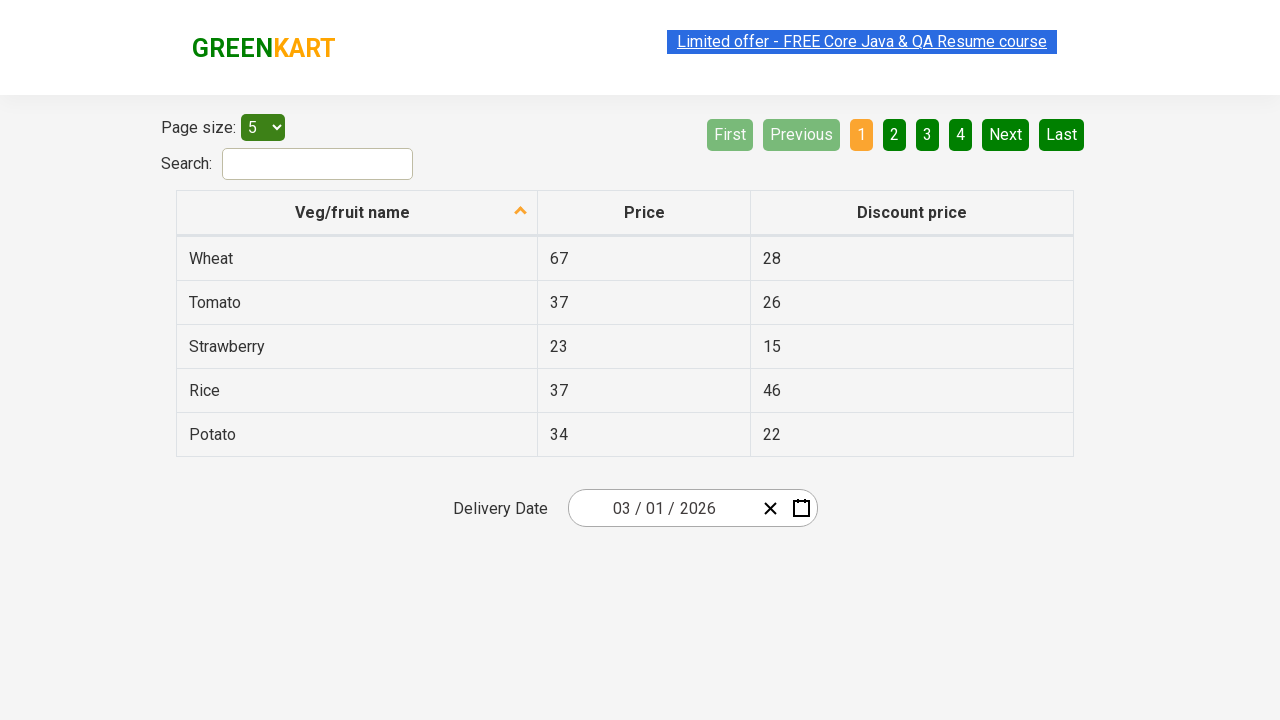

Retrieved all items from first column after sorting
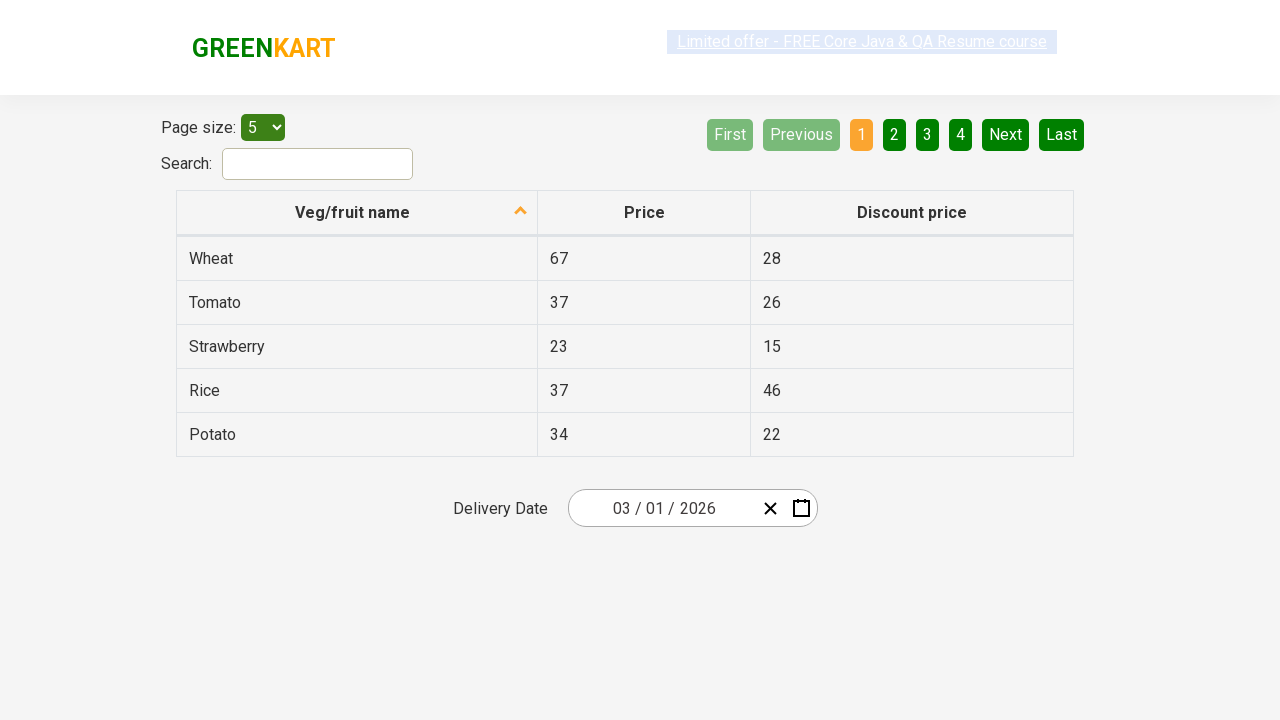

Generated expected reverse sorted list for comparison
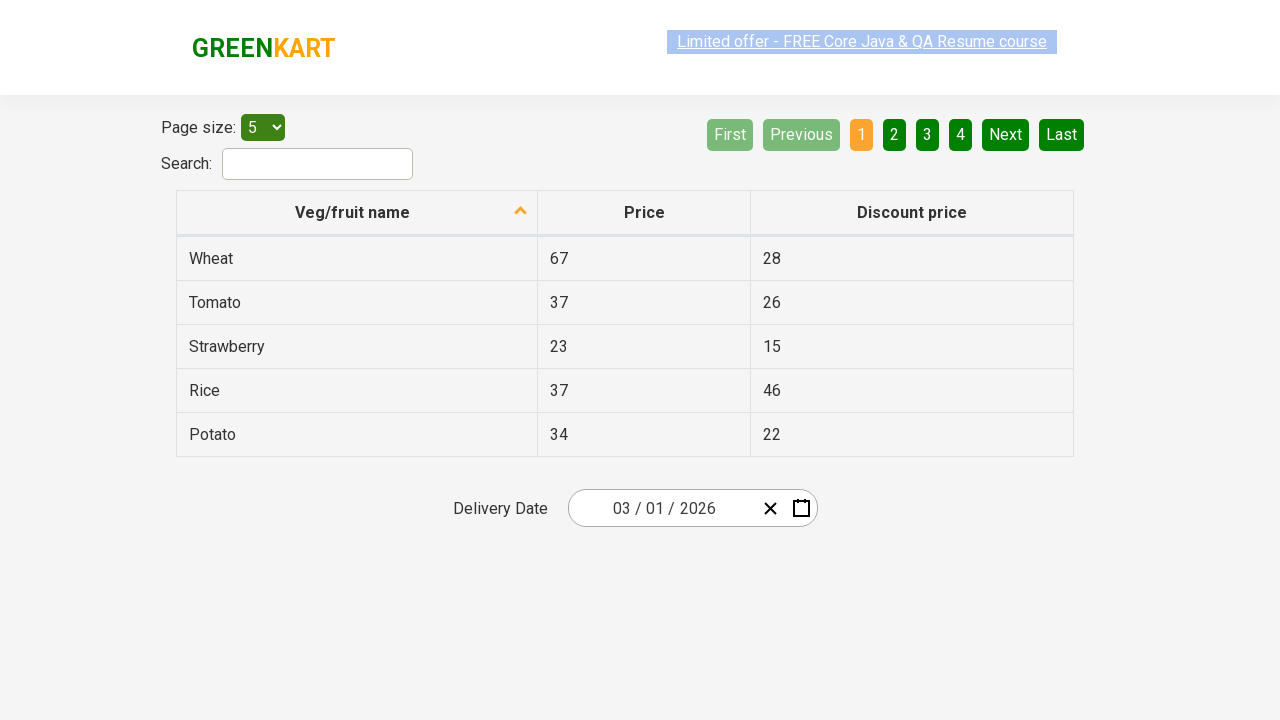

Verified items are sorted in descending (reverse) order
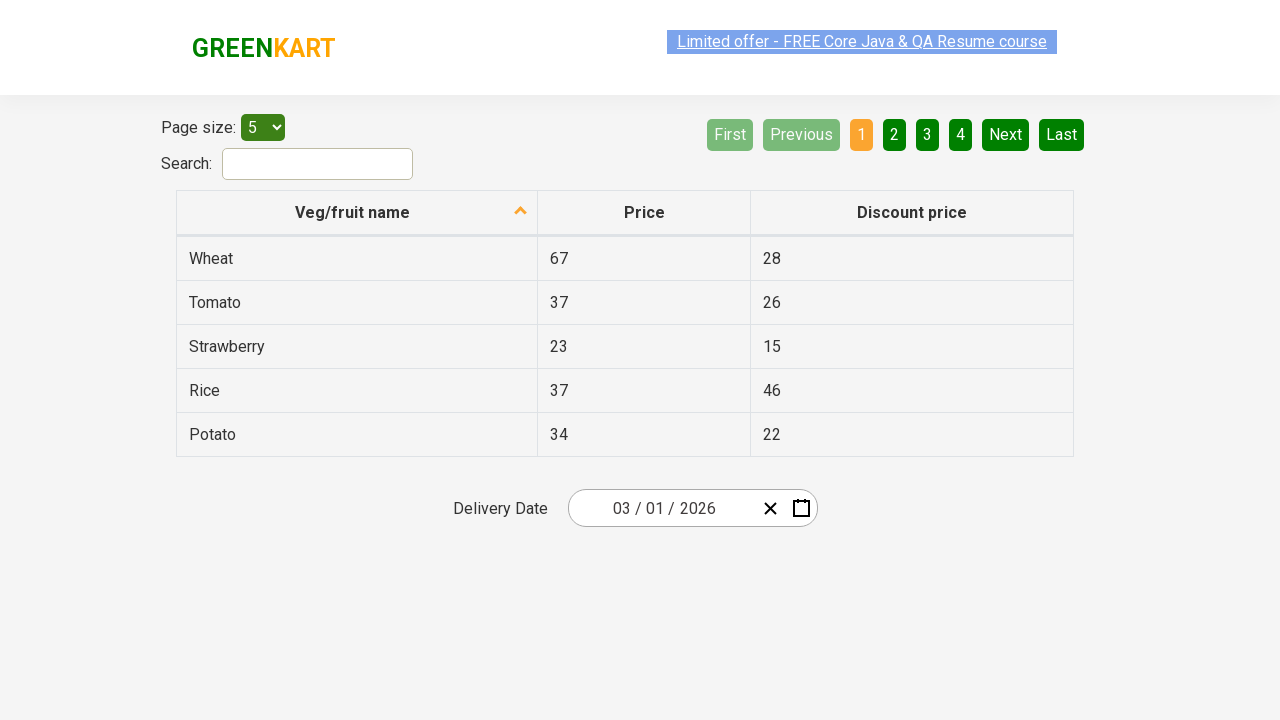

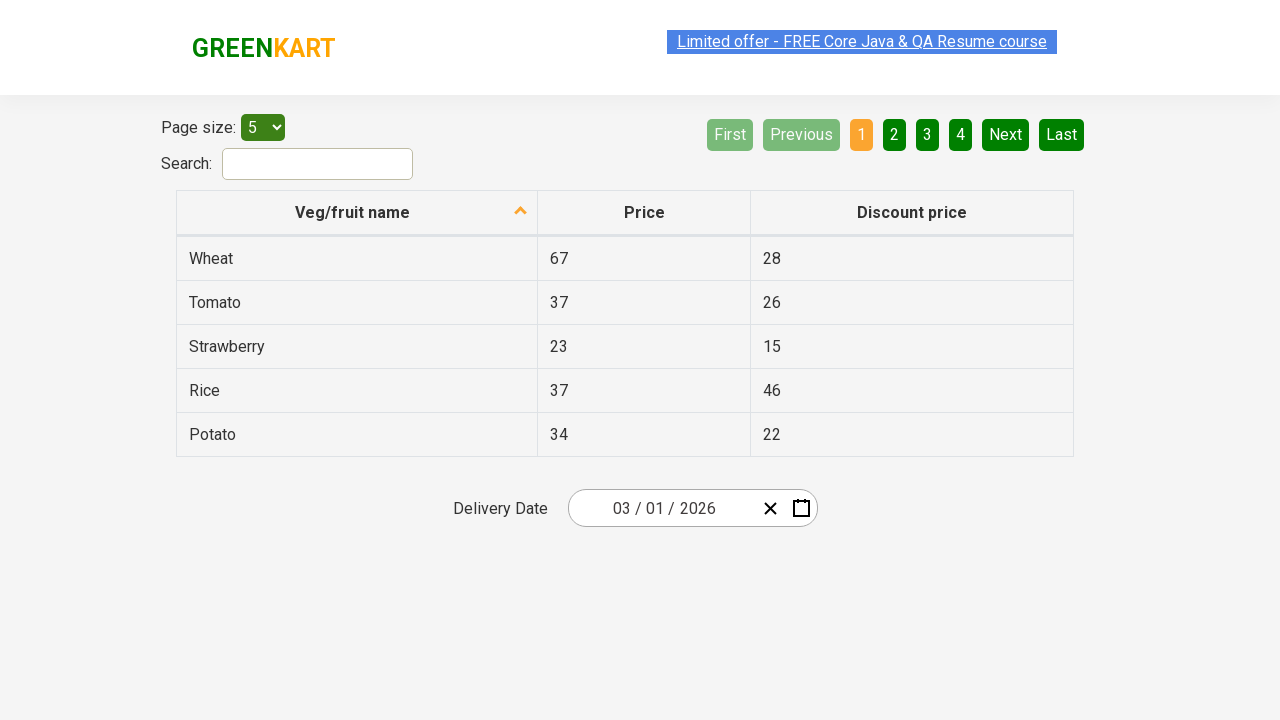